Tests unchecking a checkbox by navigating to the checkboxes page and unchecking a checked checkbox

Starting URL: https://practice.cydeo.com/

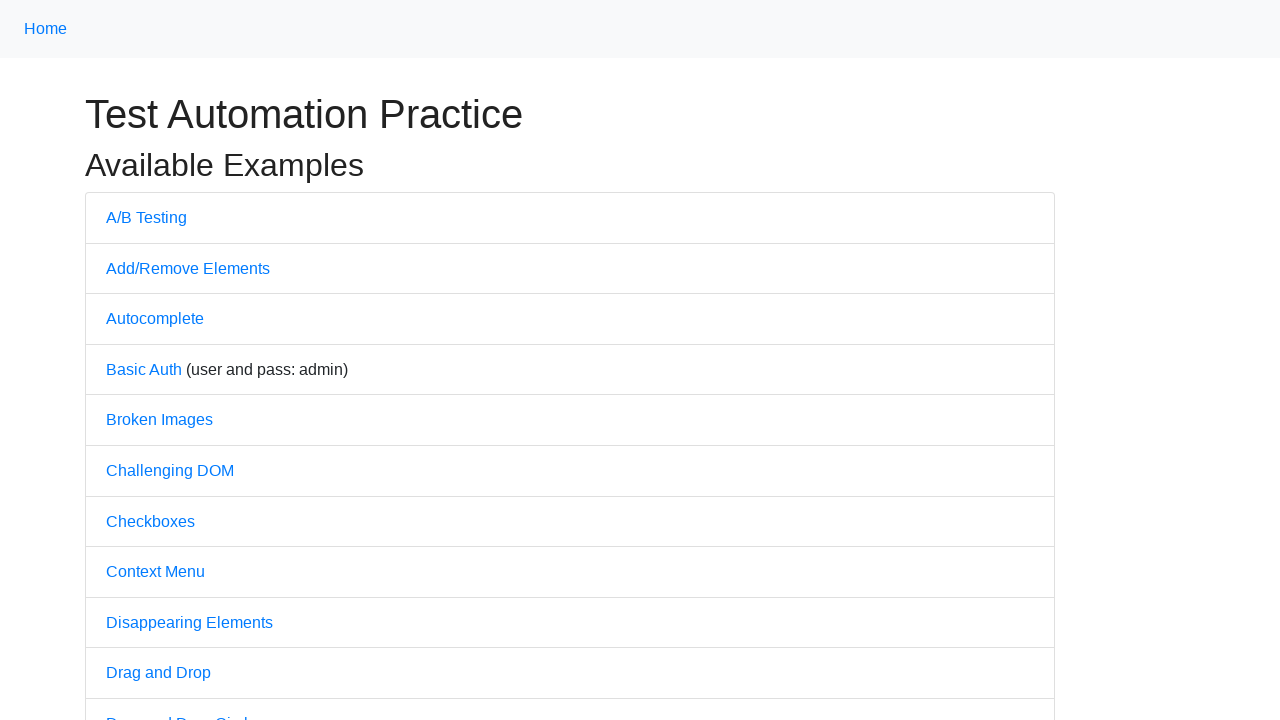

Clicked on Checkboxes link to navigate to checkboxes page at (150, 521) on text='Checkboxes'
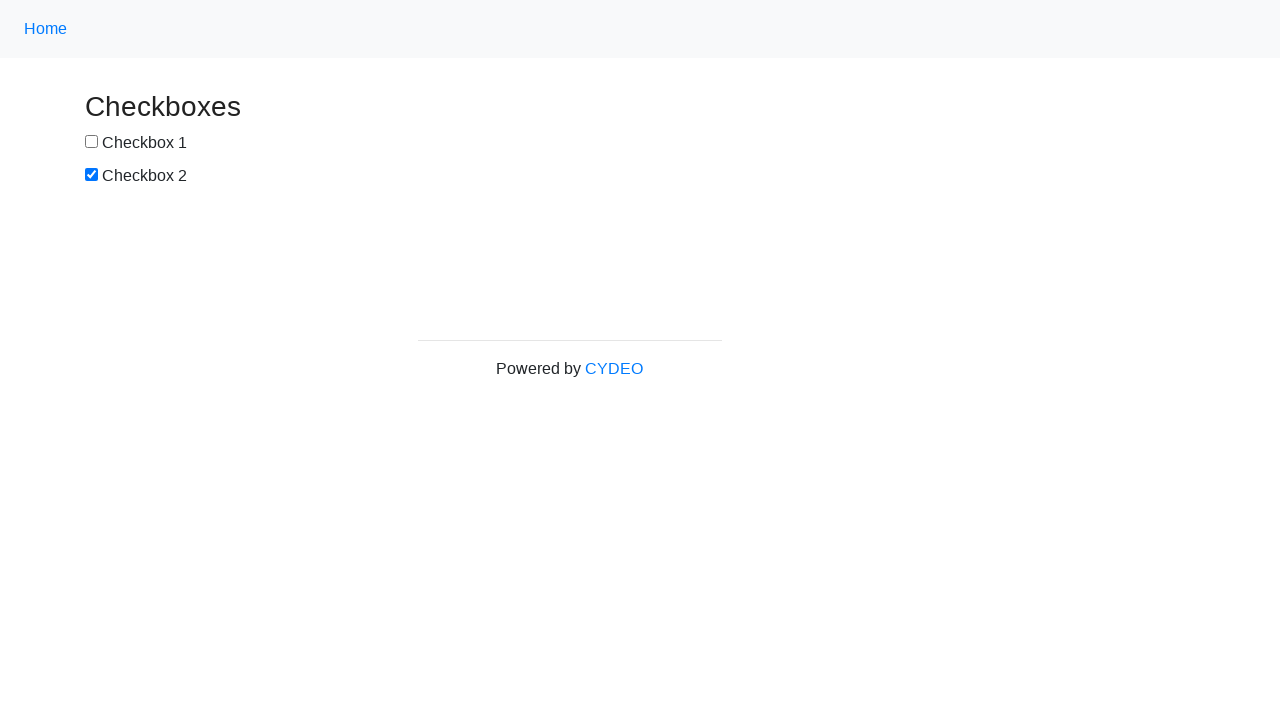

Unchecked the second checkbox (box2) at (92, 175) on #box2
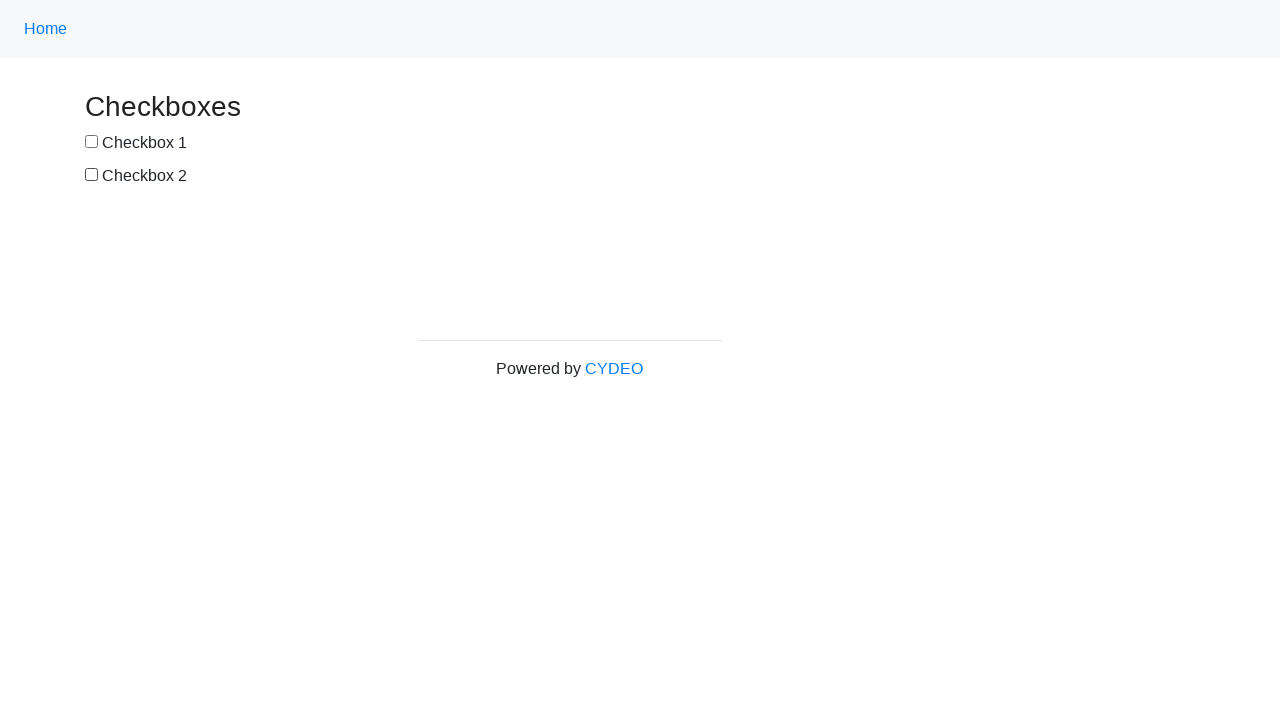

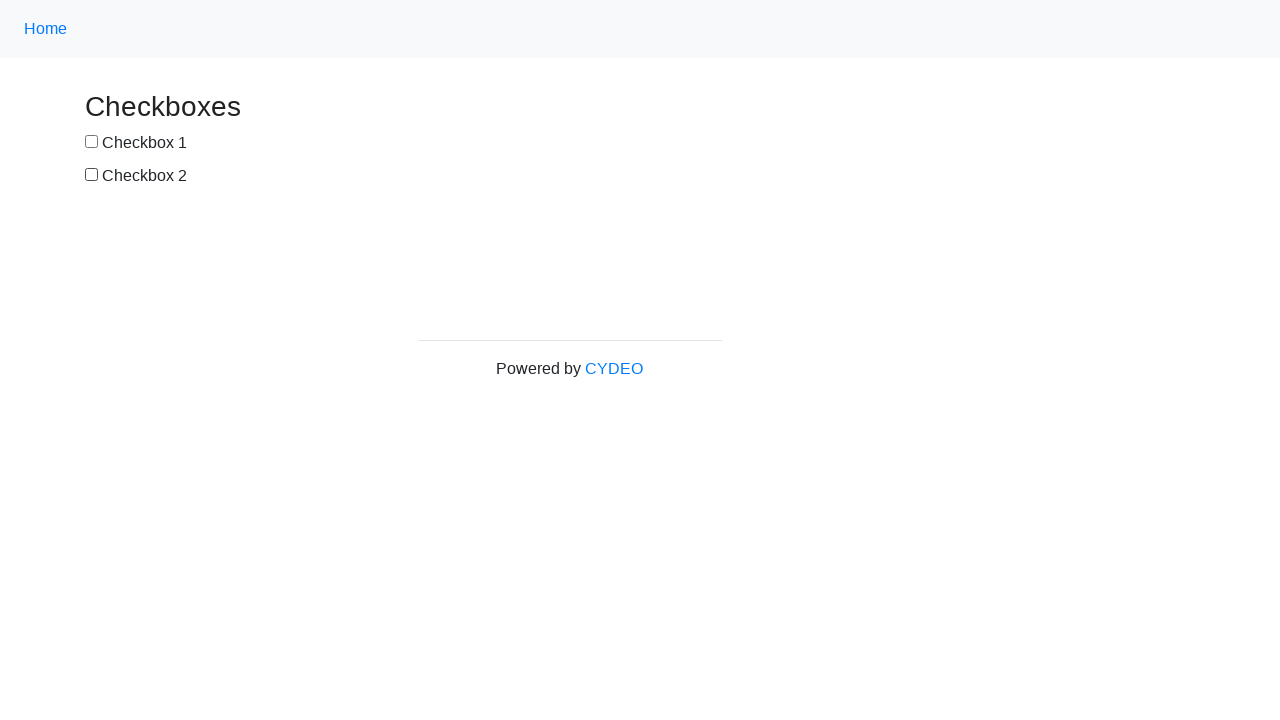